Tests the jQuery UI resizable widget by dragging the resize handle to expand the element by 400 pixels horizontally and 50 pixels vertically

Starting URL: http://jqueryui.com/resources/demos/resizable/default.html

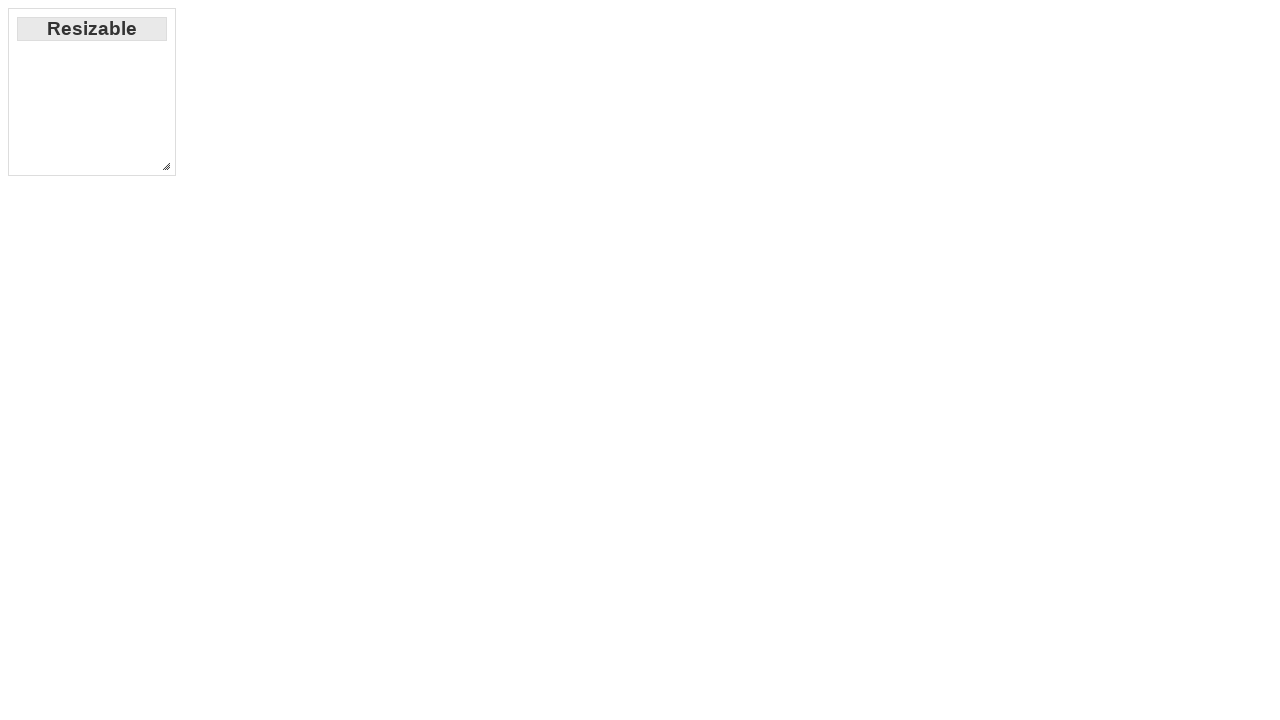

Navigated to jQuery UI resizable demo page
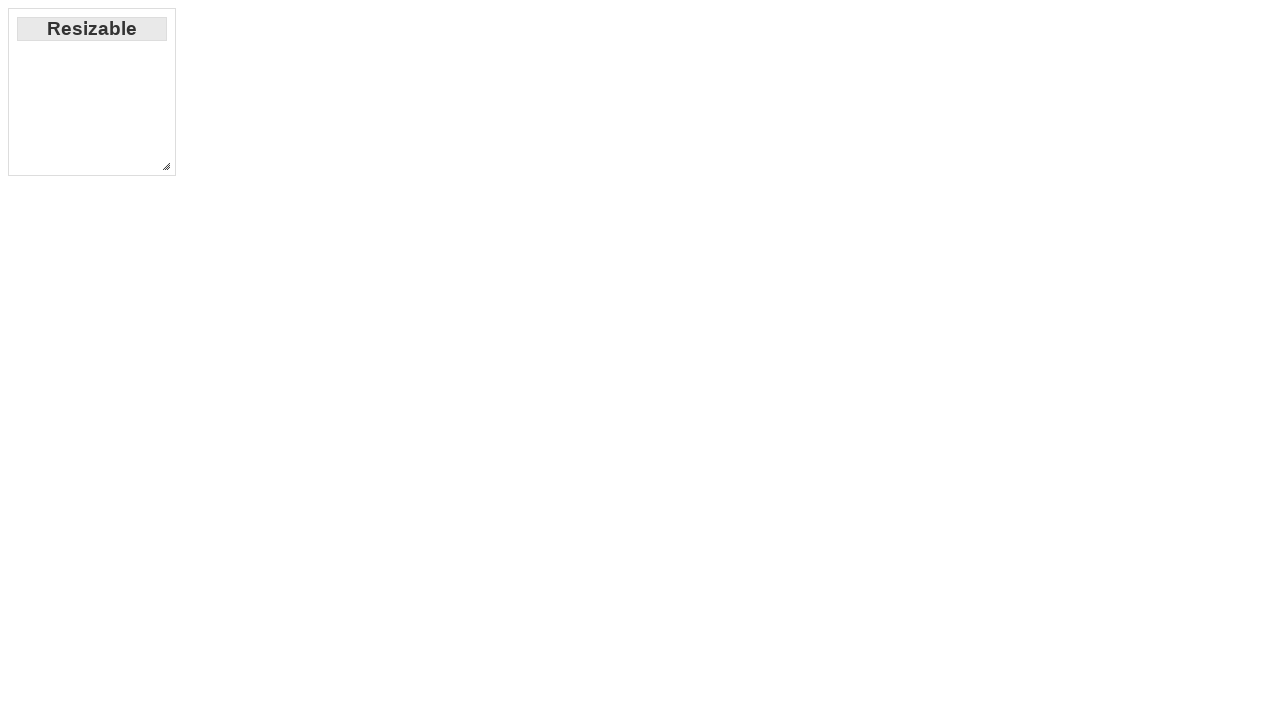

Located the resize handle element
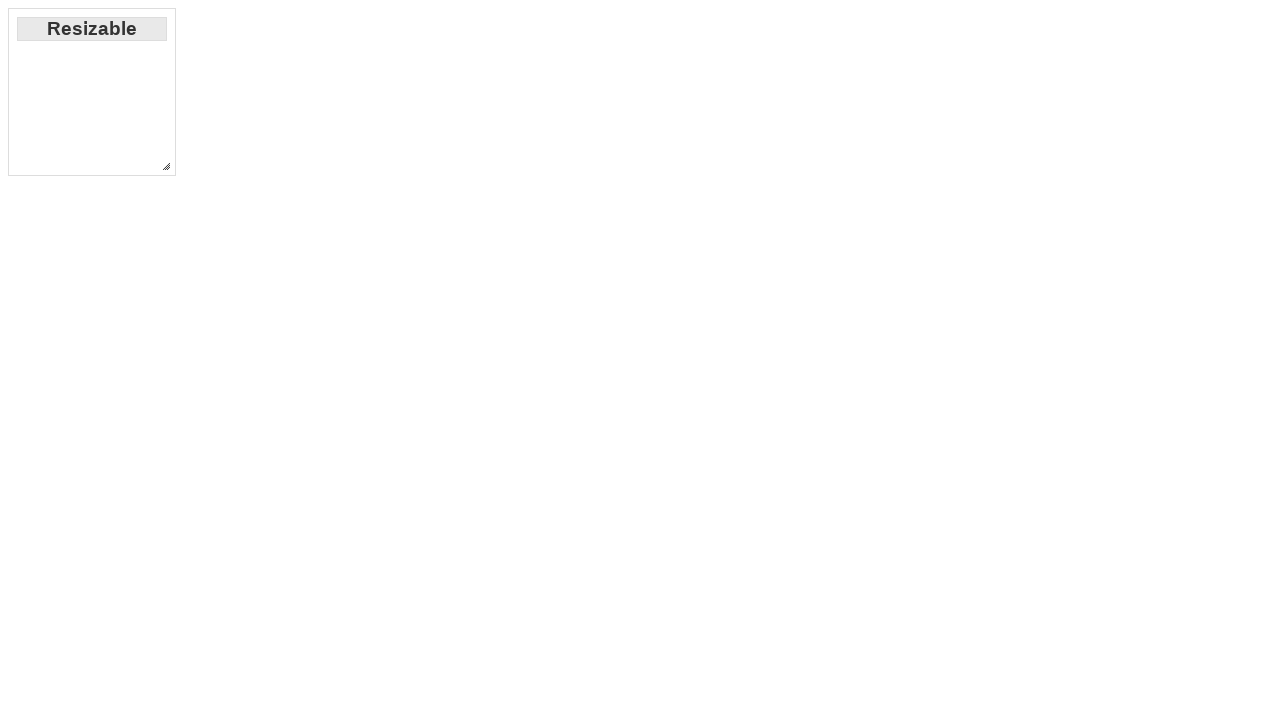

Retrieved bounding box of resize handle
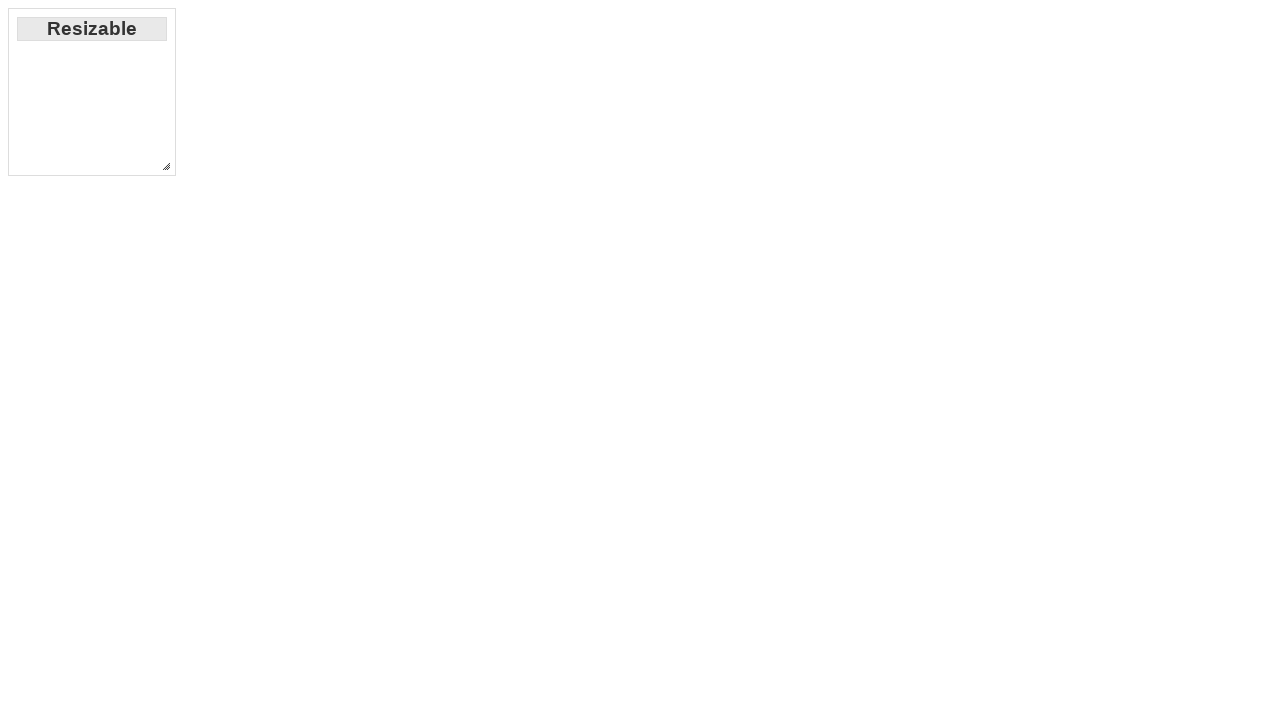

Moved mouse to center of resize handle at (166, 166)
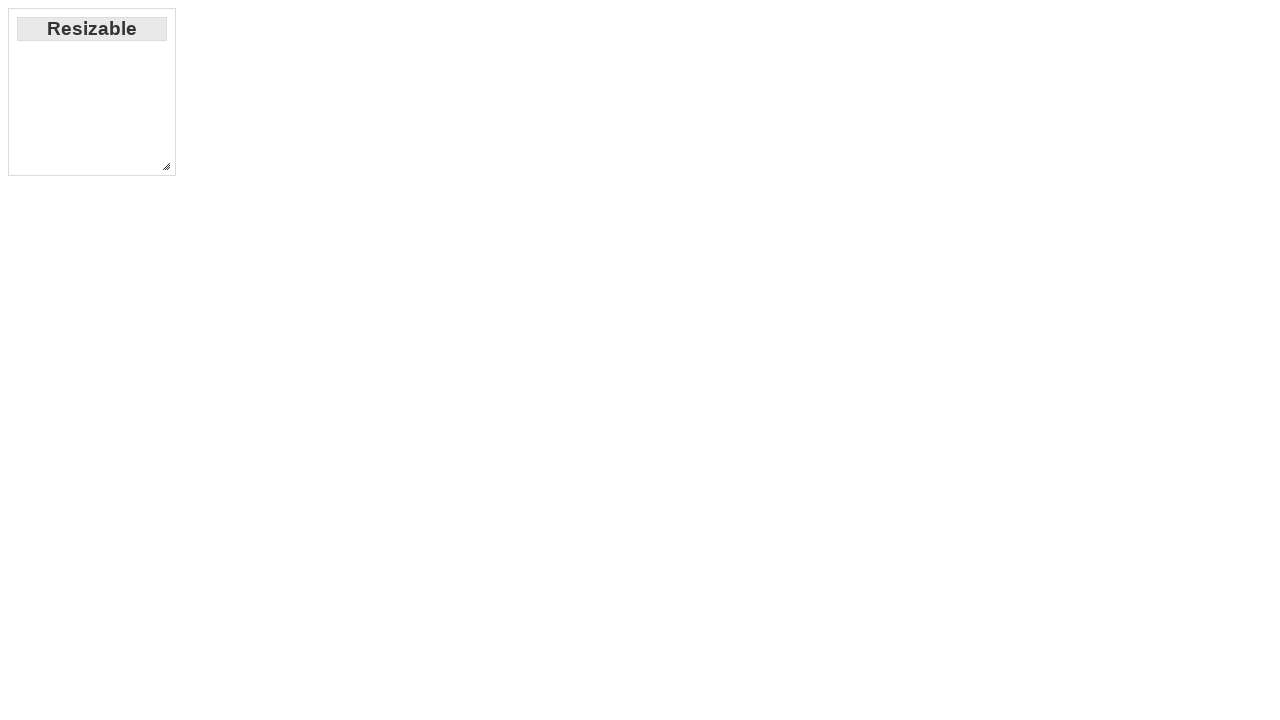

Pressed mouse button down on resize handle at (166, 166)
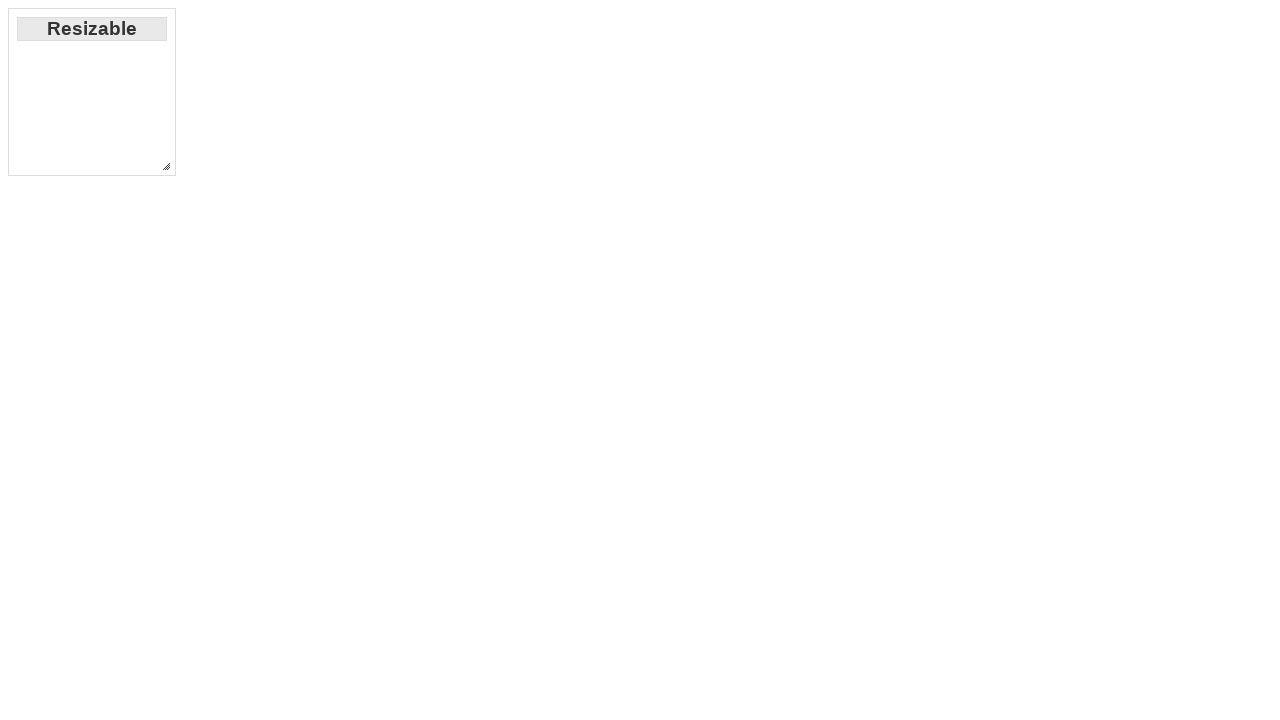

Dragged resize handle 400 pixels horizontally and 50 pixels vertically at (566, 216)
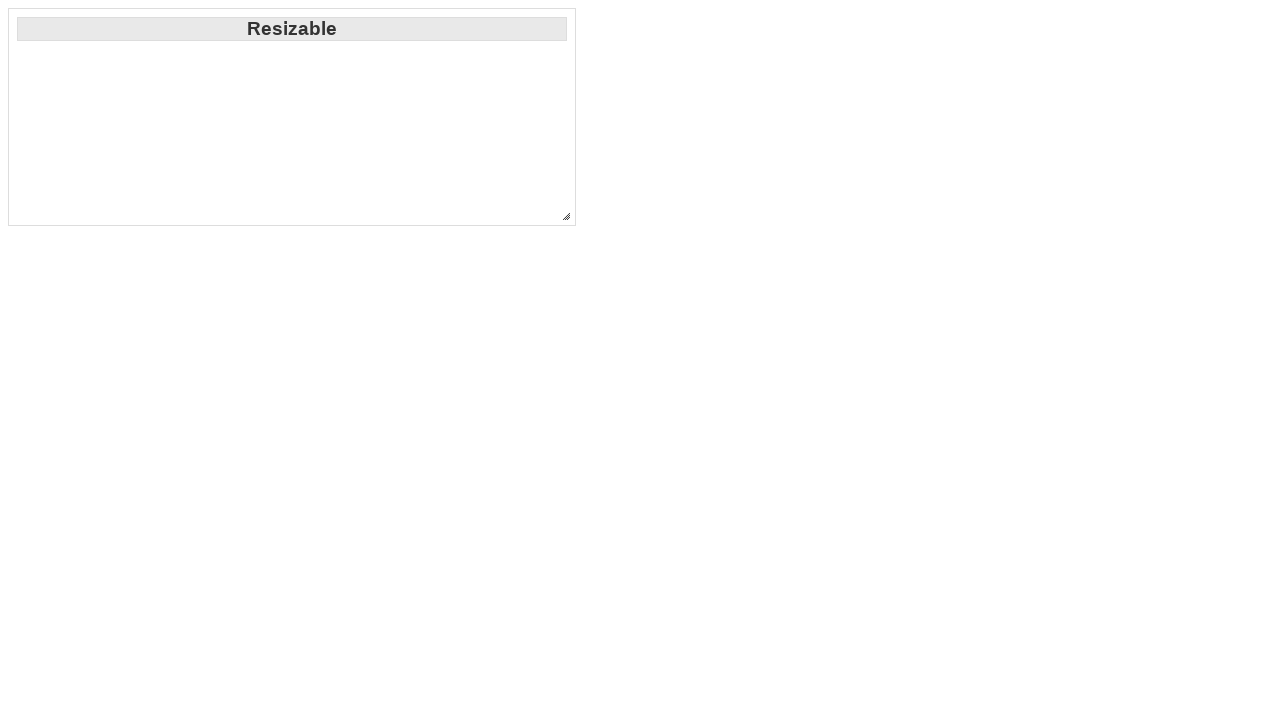

Released mouse button, completing the resize operation at (566, 216)
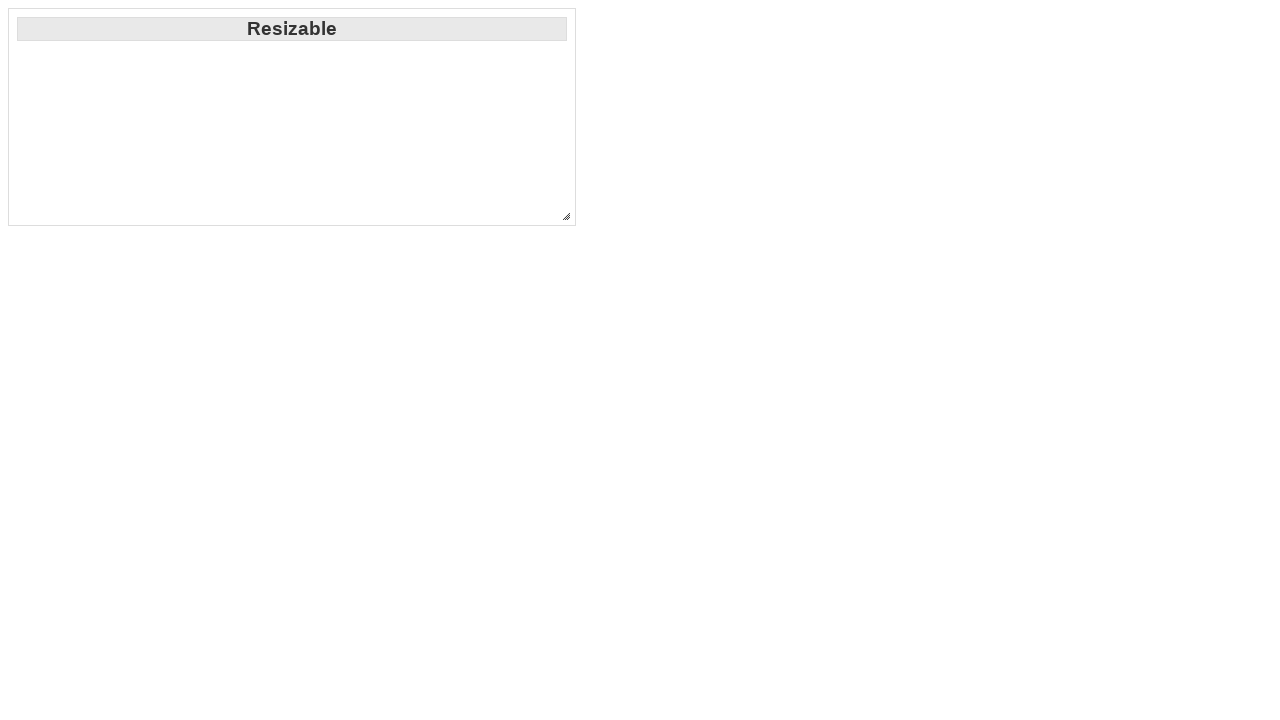

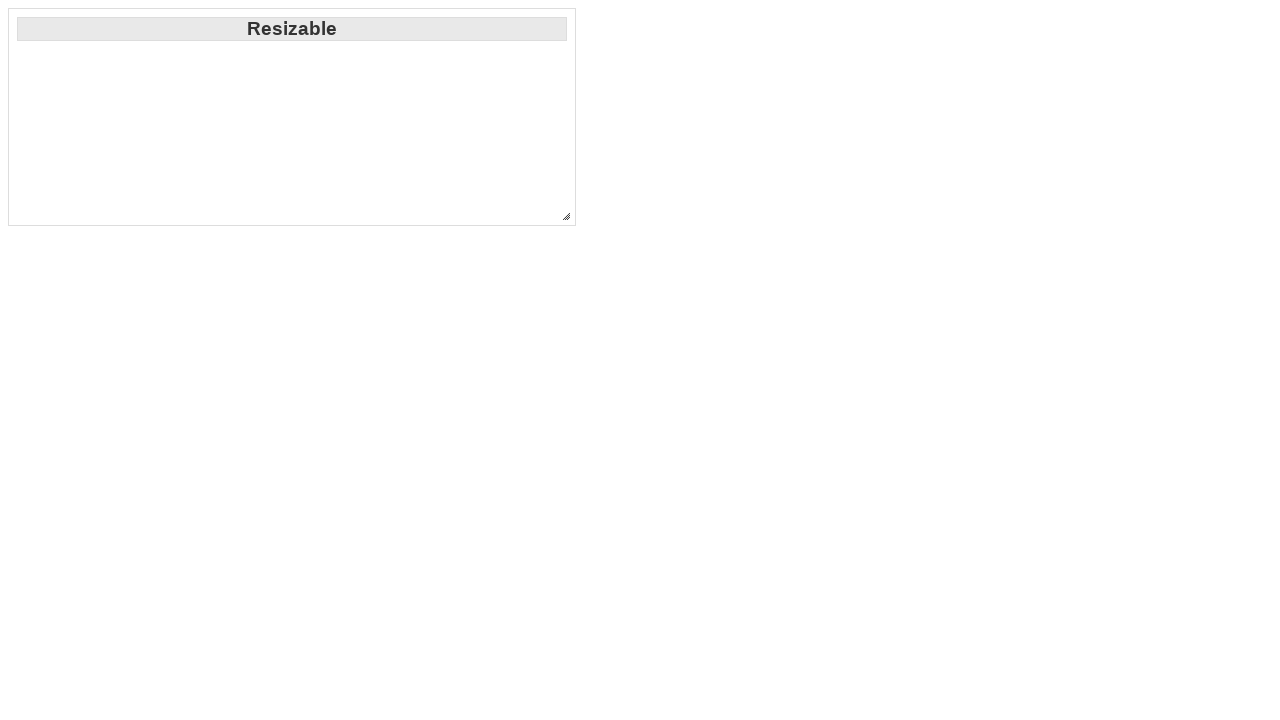